Tests Nova Poshta package tracking with an invalid tracking number to verify appropriate error handling when the package is not found

Starting URL: https://tracking.novaposhta.ua/#/uk

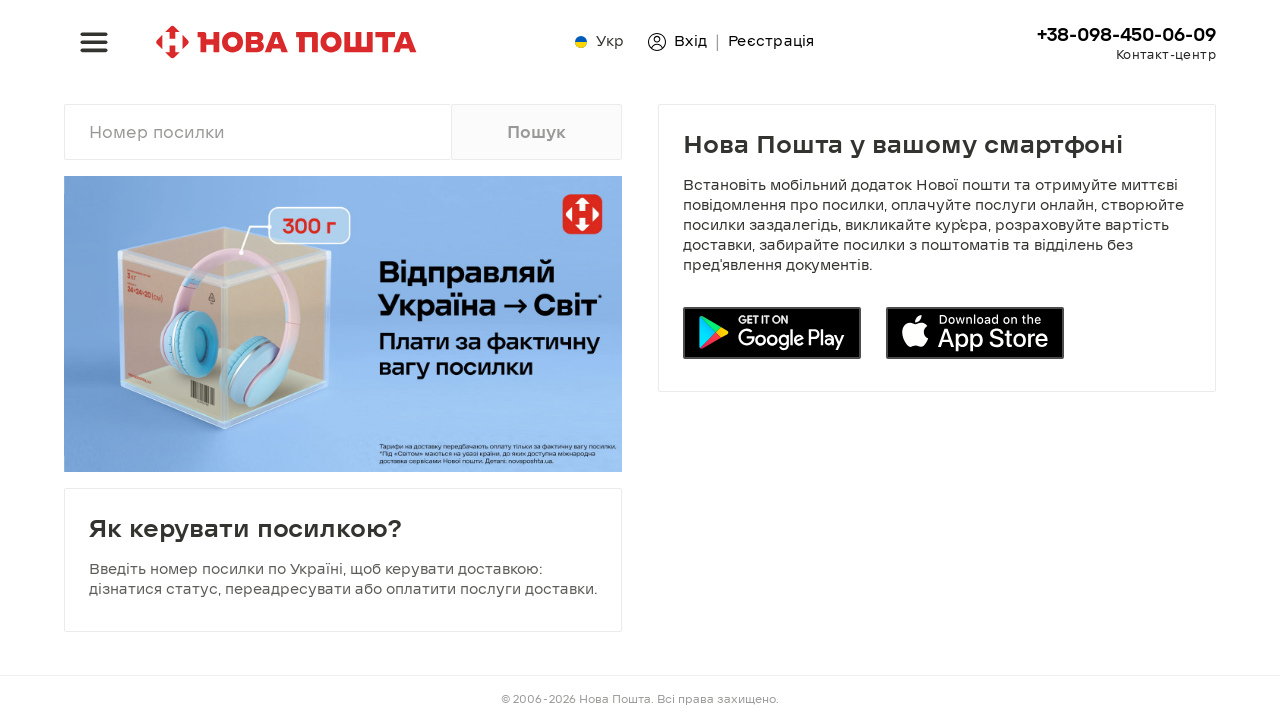

Waited for tracking input field to be present
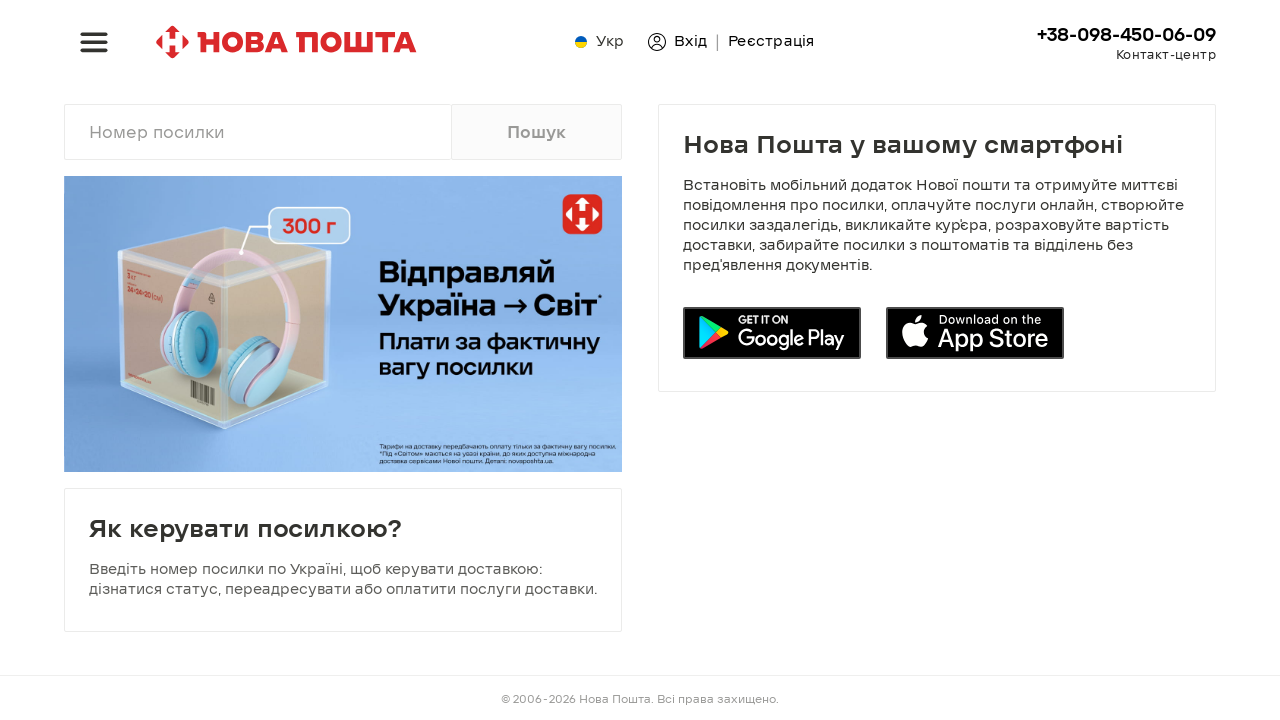

Filled tracking input with invalid tracking number '0000000000' on input[type='text']
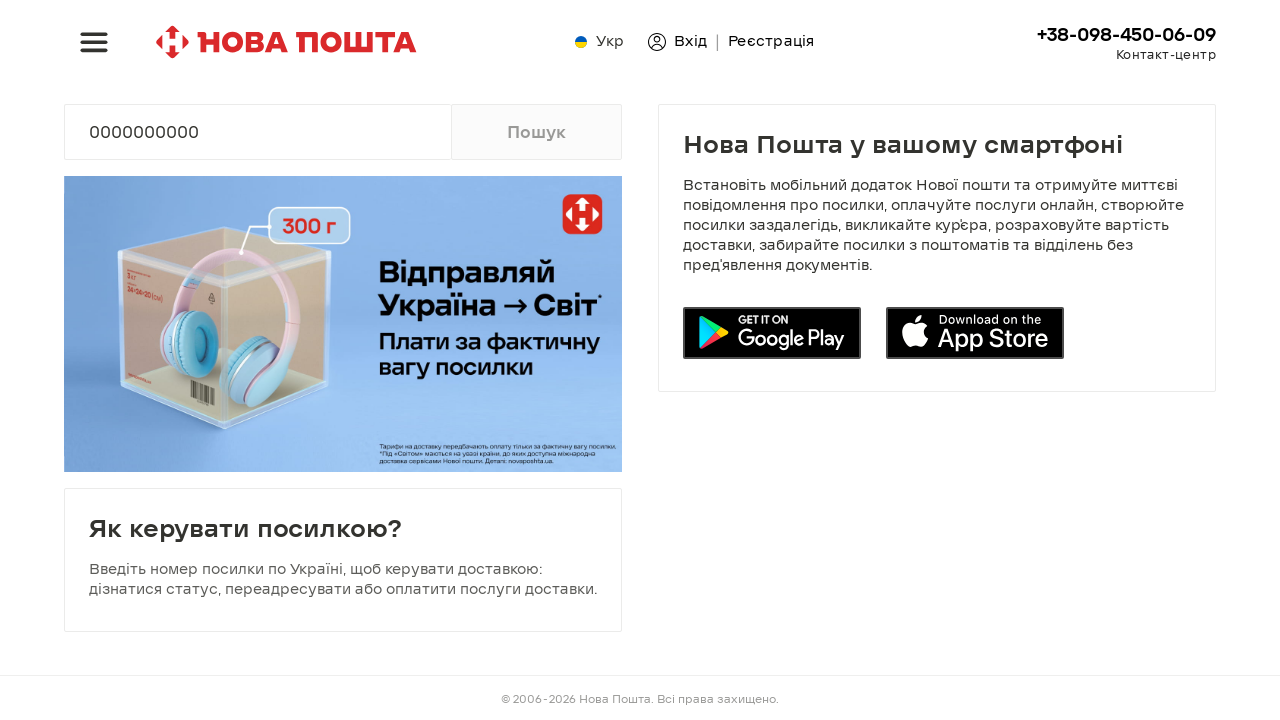

Pressed Enter to submit the tracking query on input[type='text']
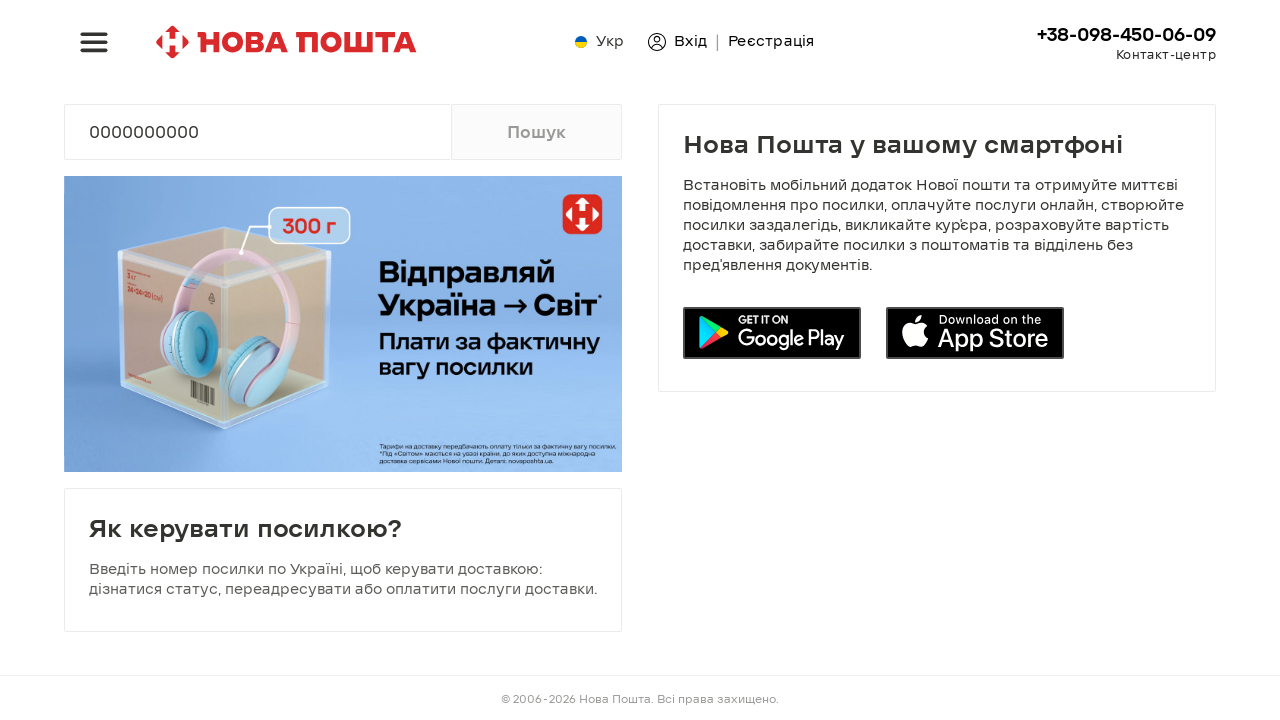

Waited 3 seconds for tracking response or error message
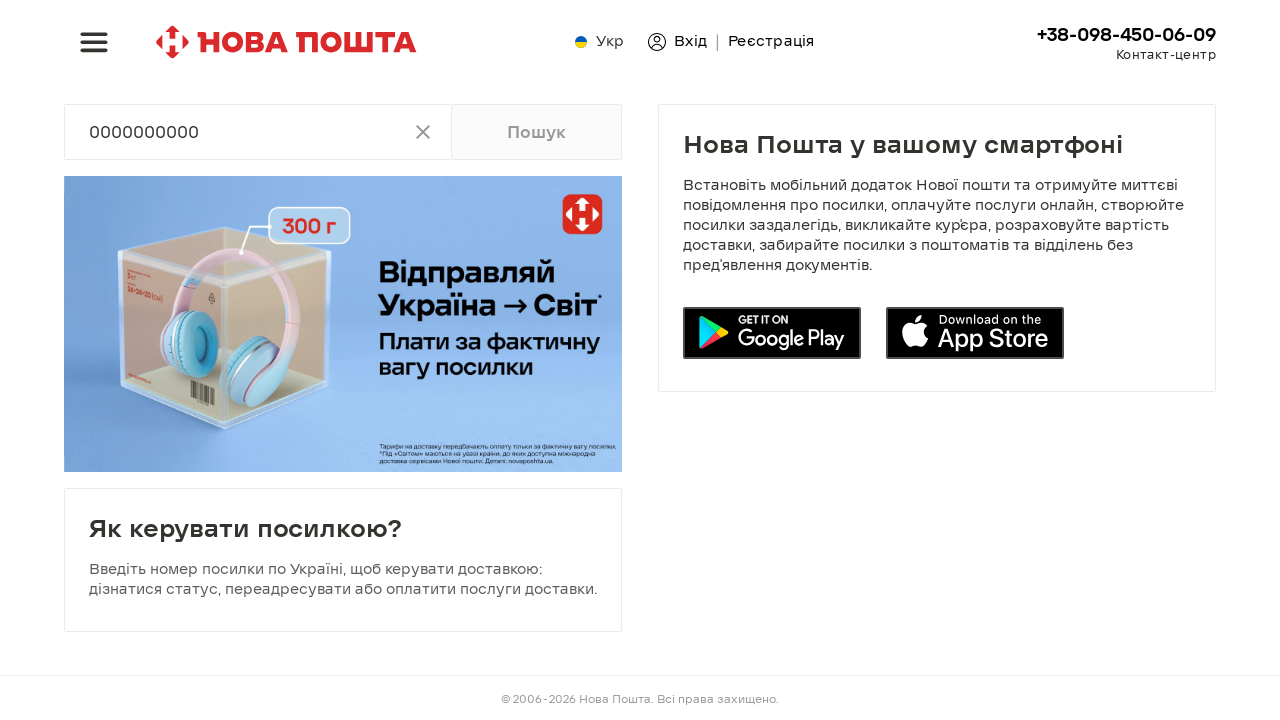

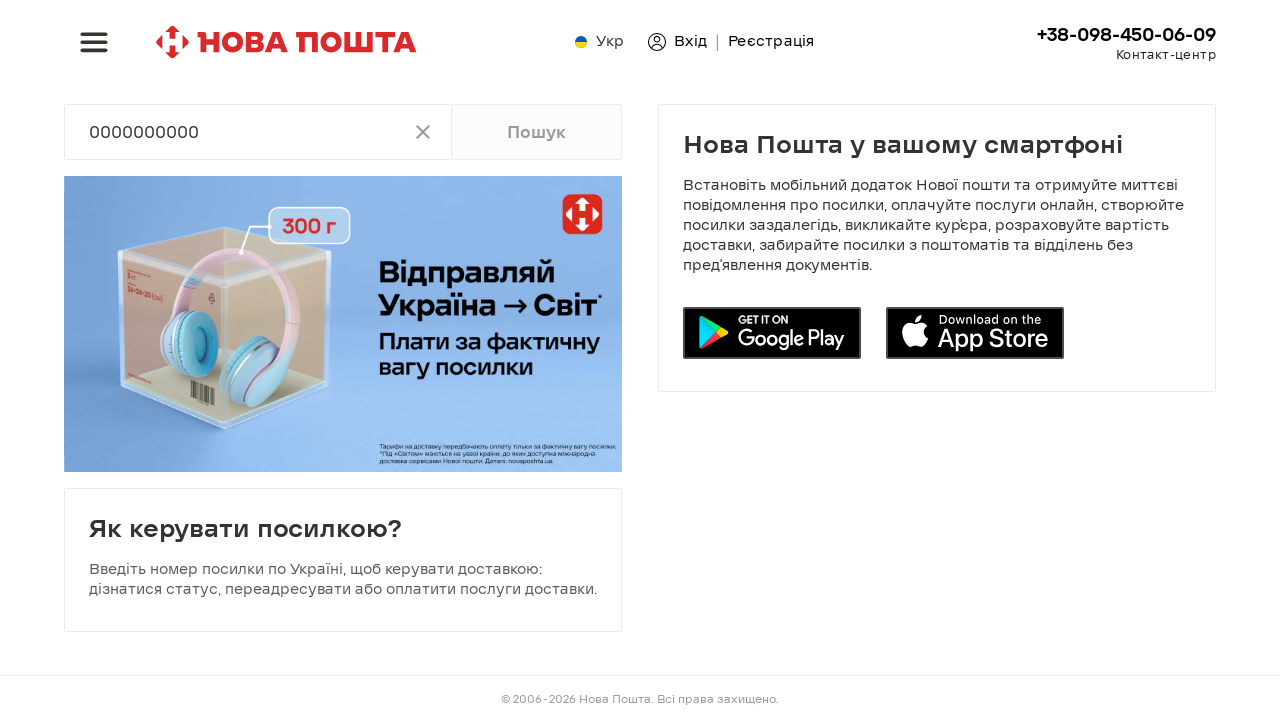